Tests slider functionality by dragging the slider handle and verifying the value updates

Starting URL: https://demoqa.com/slider

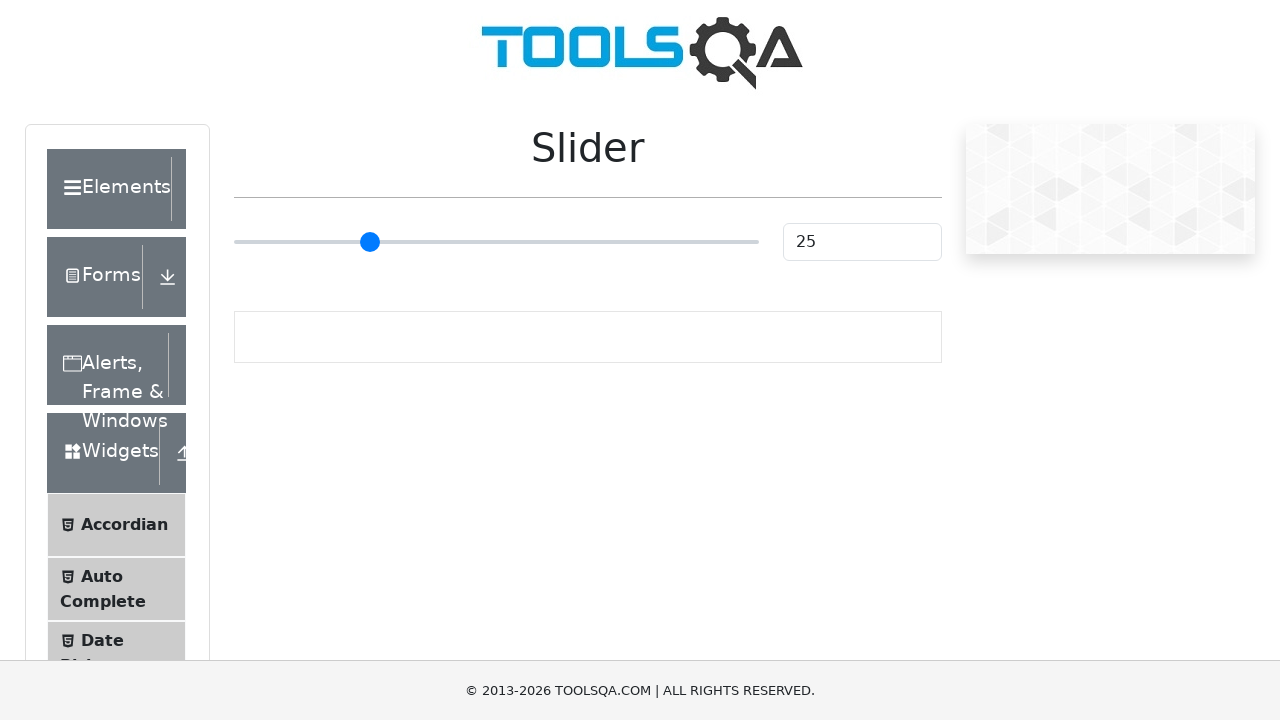

Navigated to slider test page
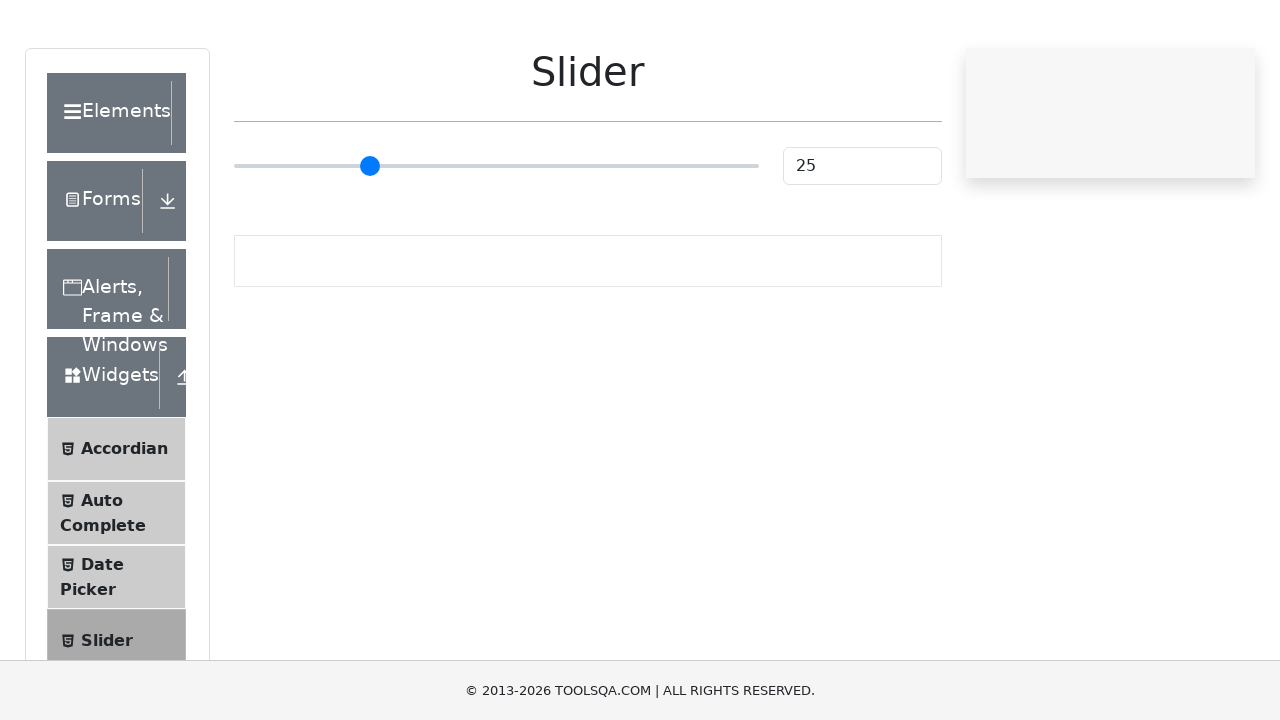

Located slider element
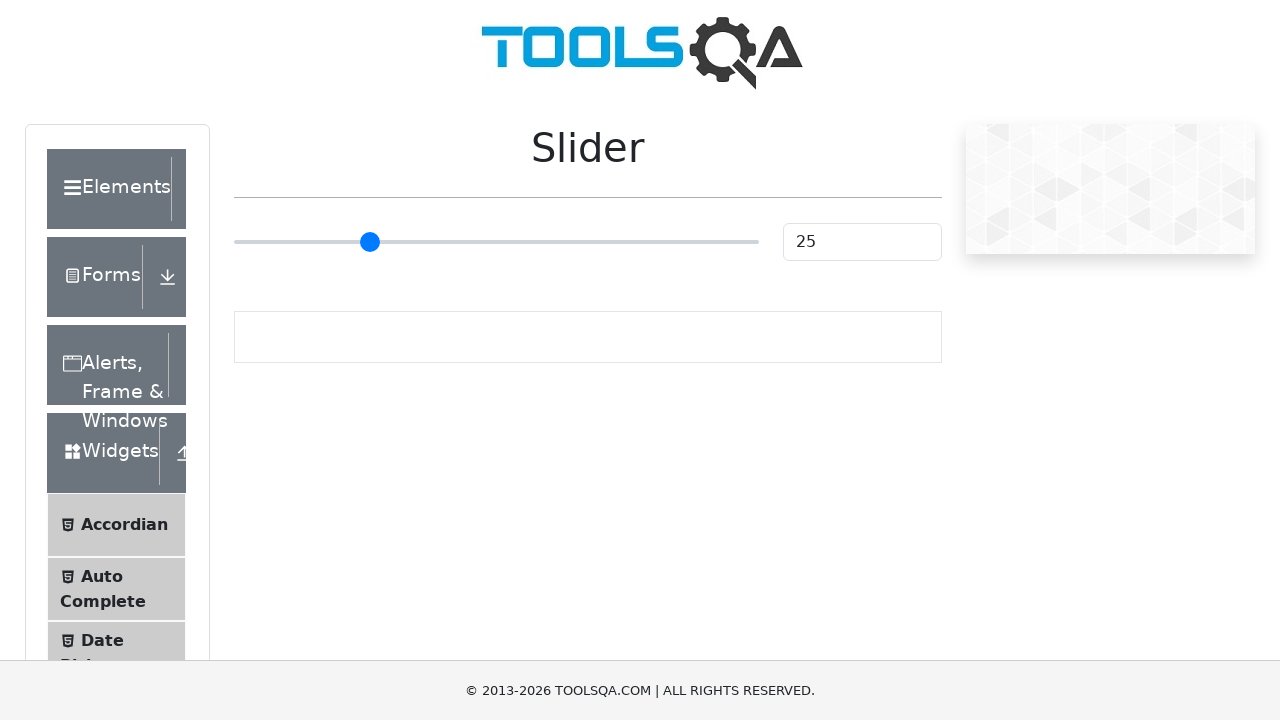

Retrieved slider bounding box
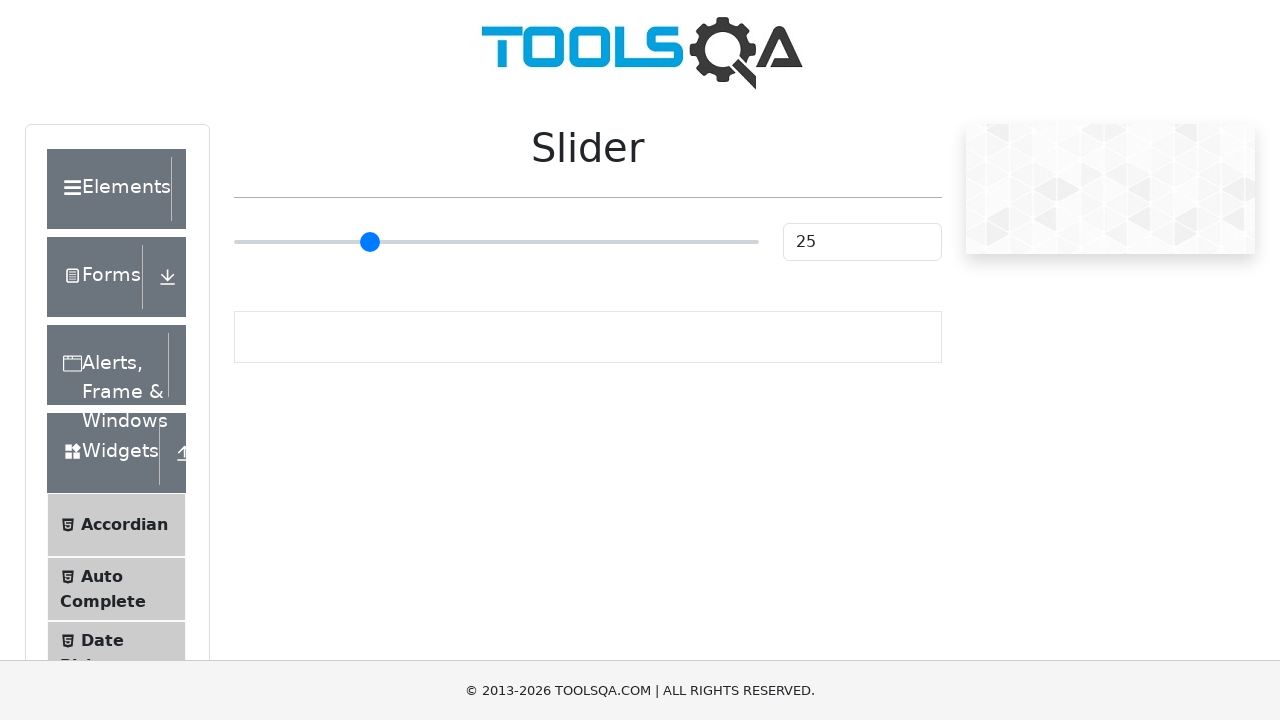

Moved mouse to slider handle center at (496, 242)
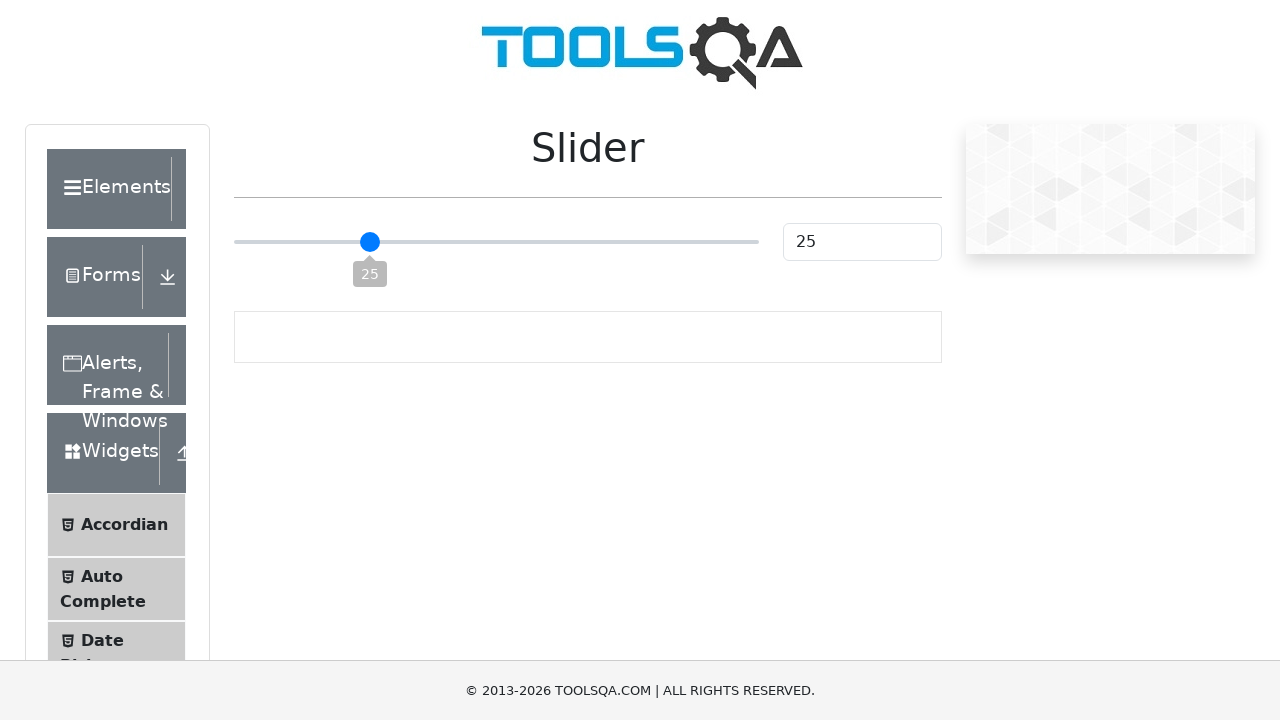

Pressed mouse button down on slider at (496, 242)
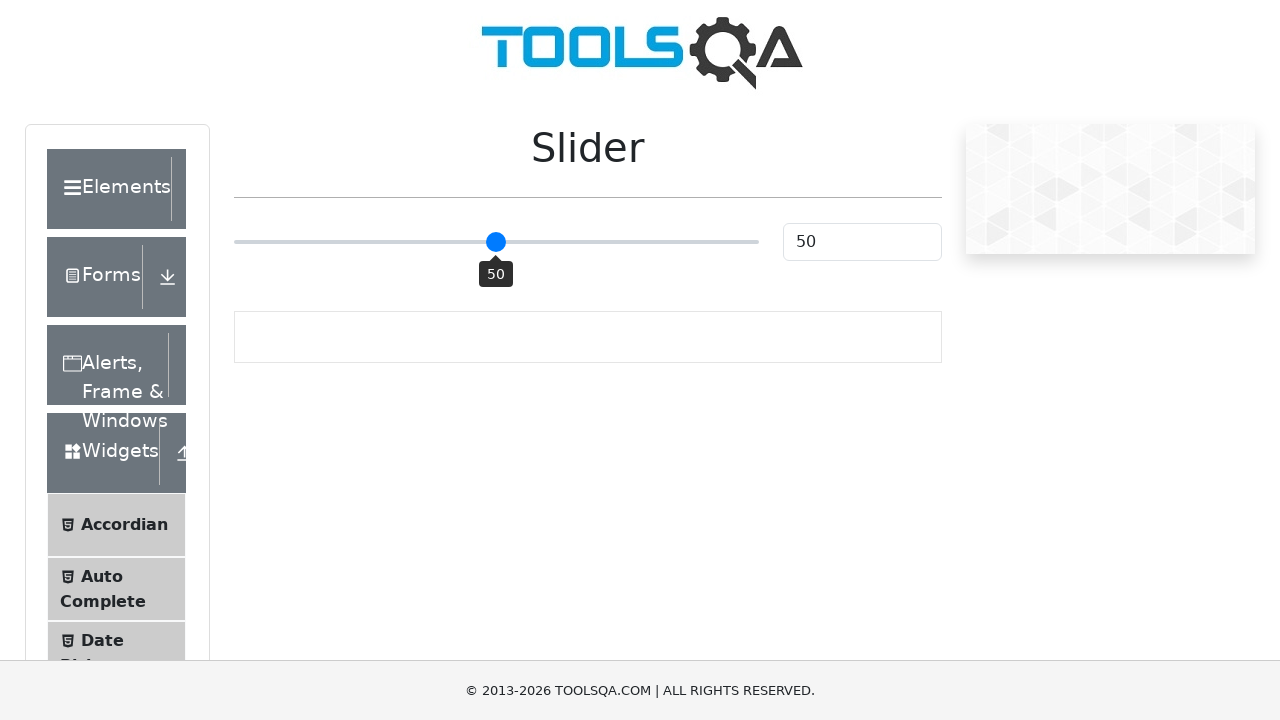

Dragged slider handle 10 pixels to the right at (506, 242)
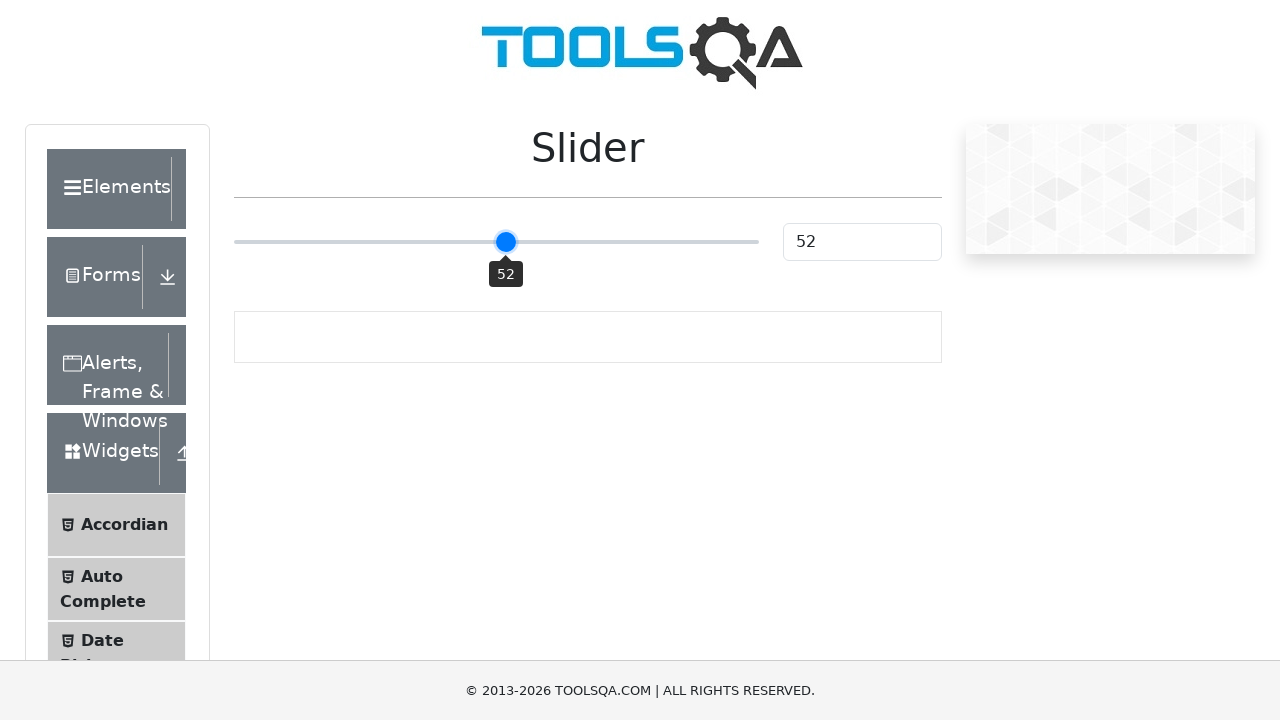

Released mouse button after dragging slider at (506, 242)
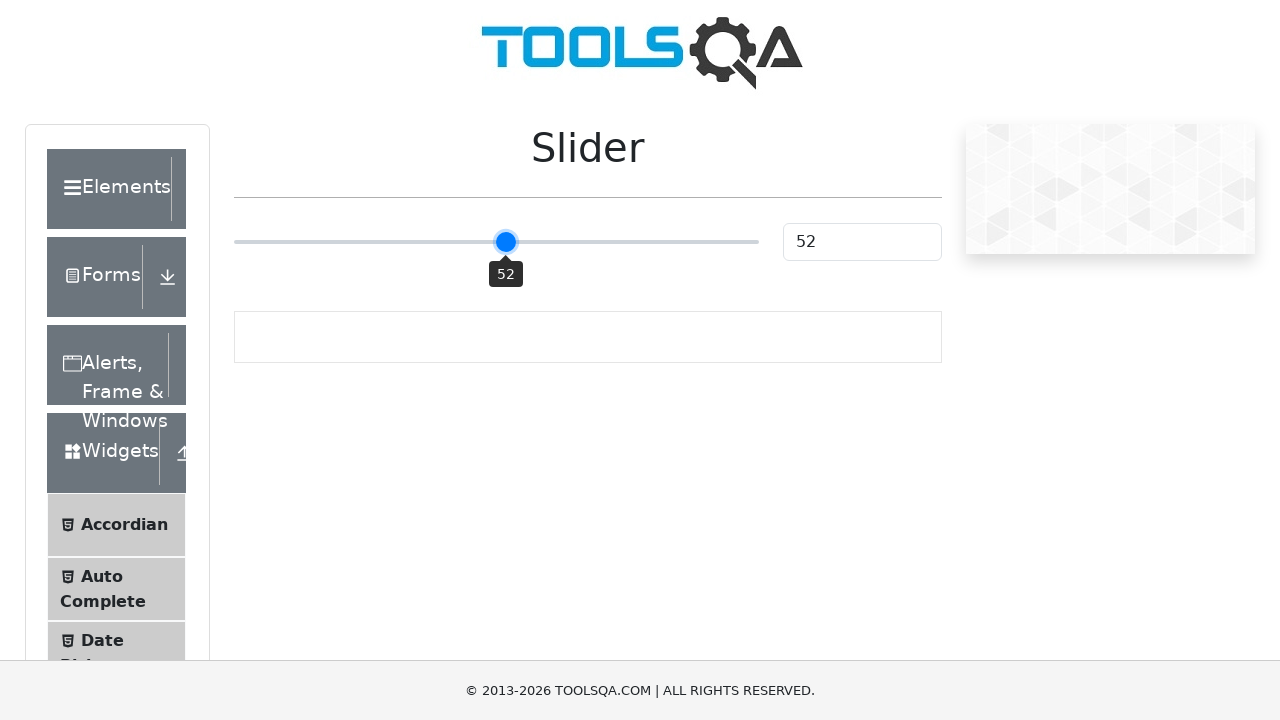

Slider tooltip label appeared
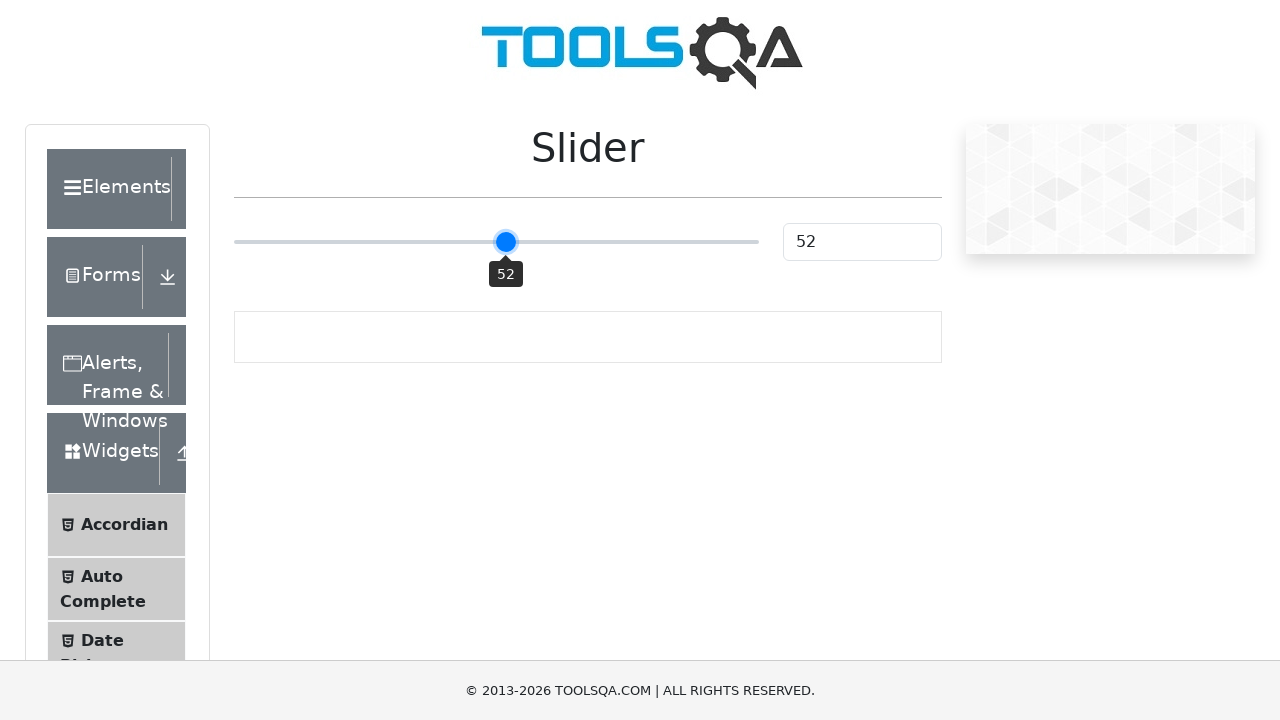

Slider value display element appeared
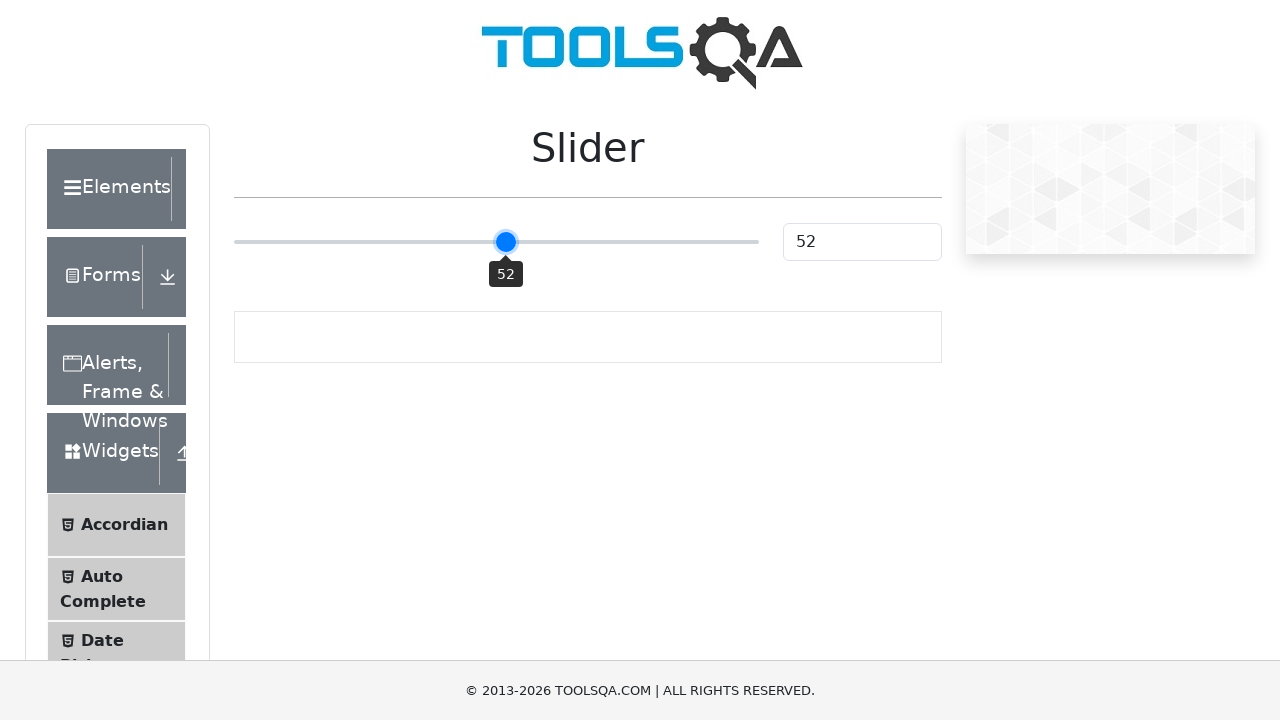

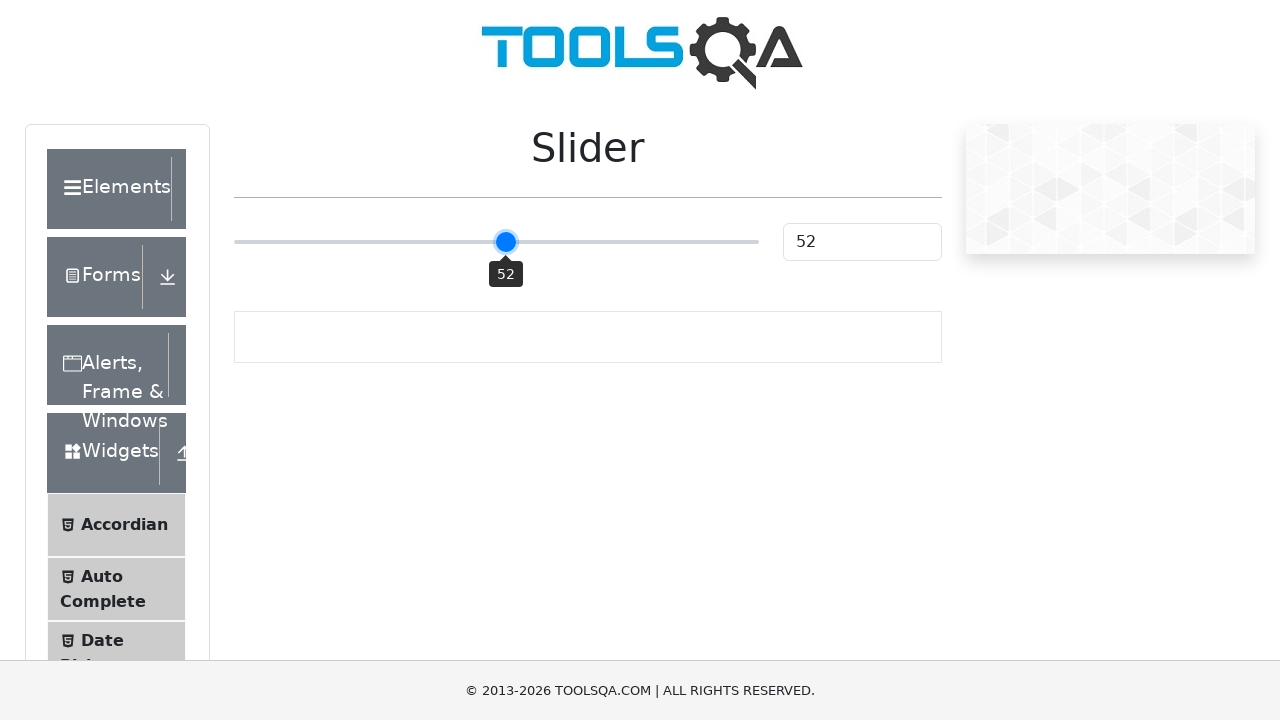